Navigates to the Web Tables page and checks all checkboxes within the table.

Starting URL: https://practice.cydeo.com/

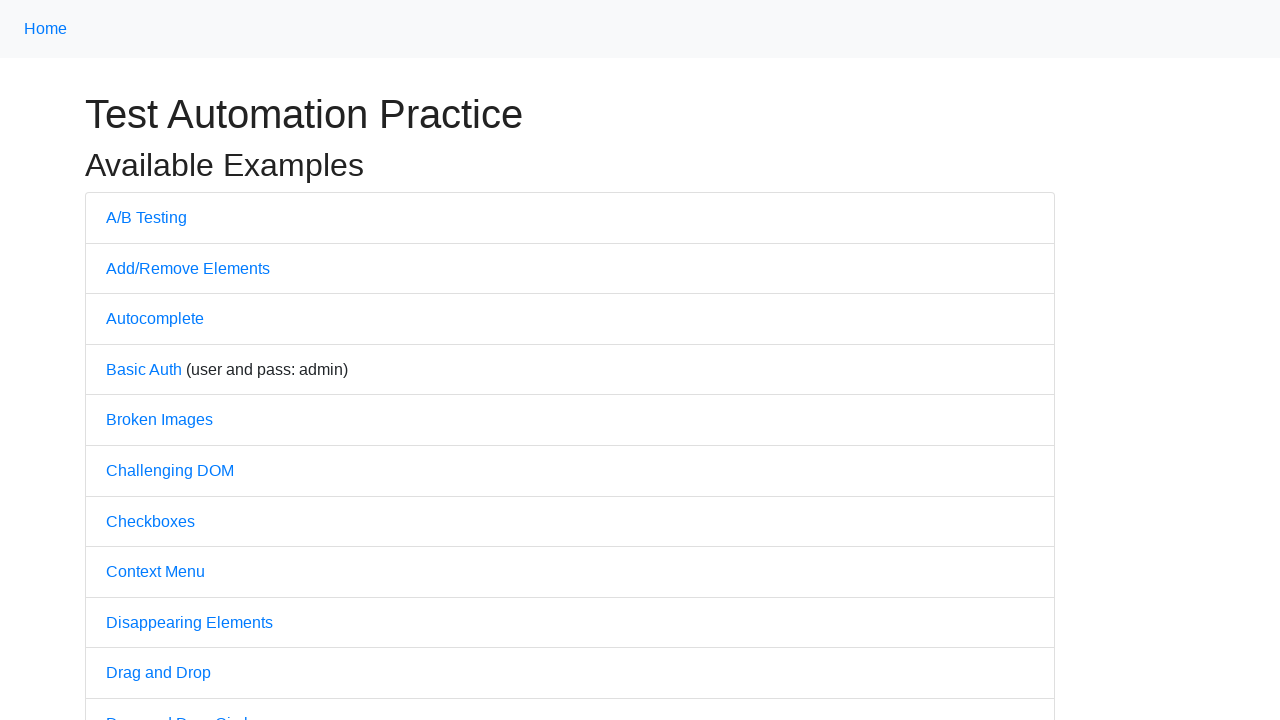

Clicked on Web Tables link at (148, 526) on text='Web Tables'
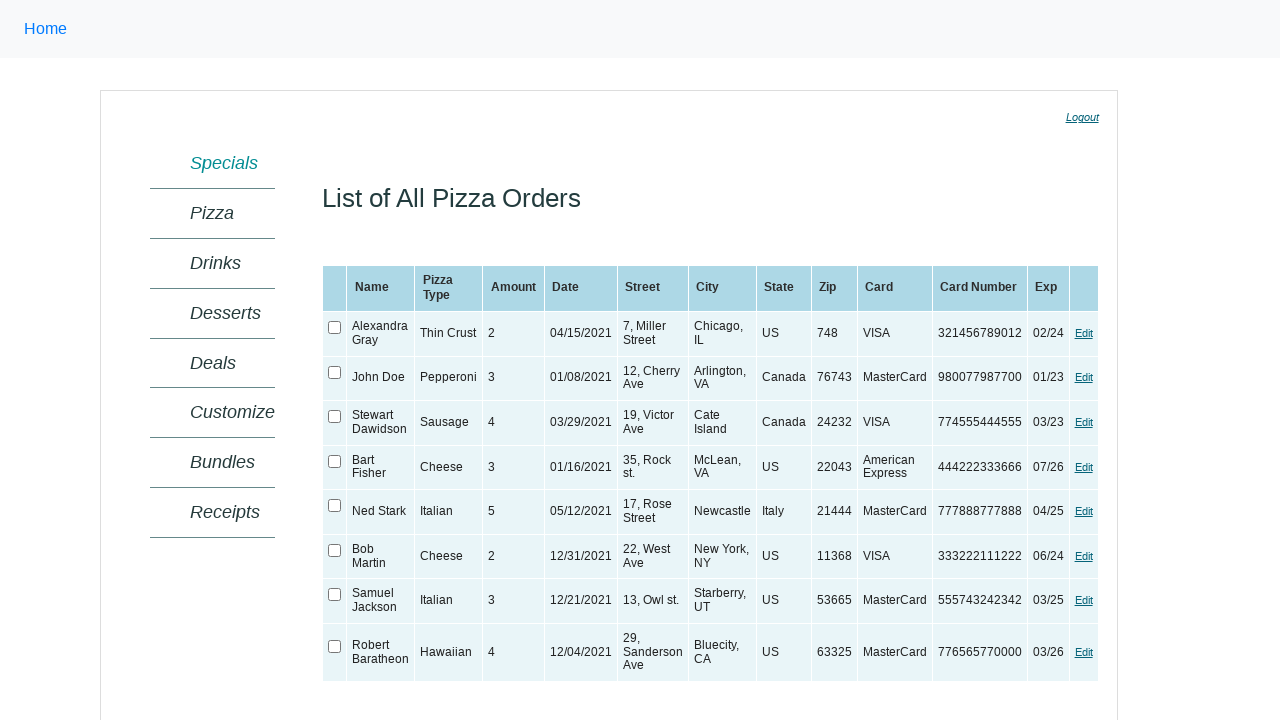

Web table loaded and became visible
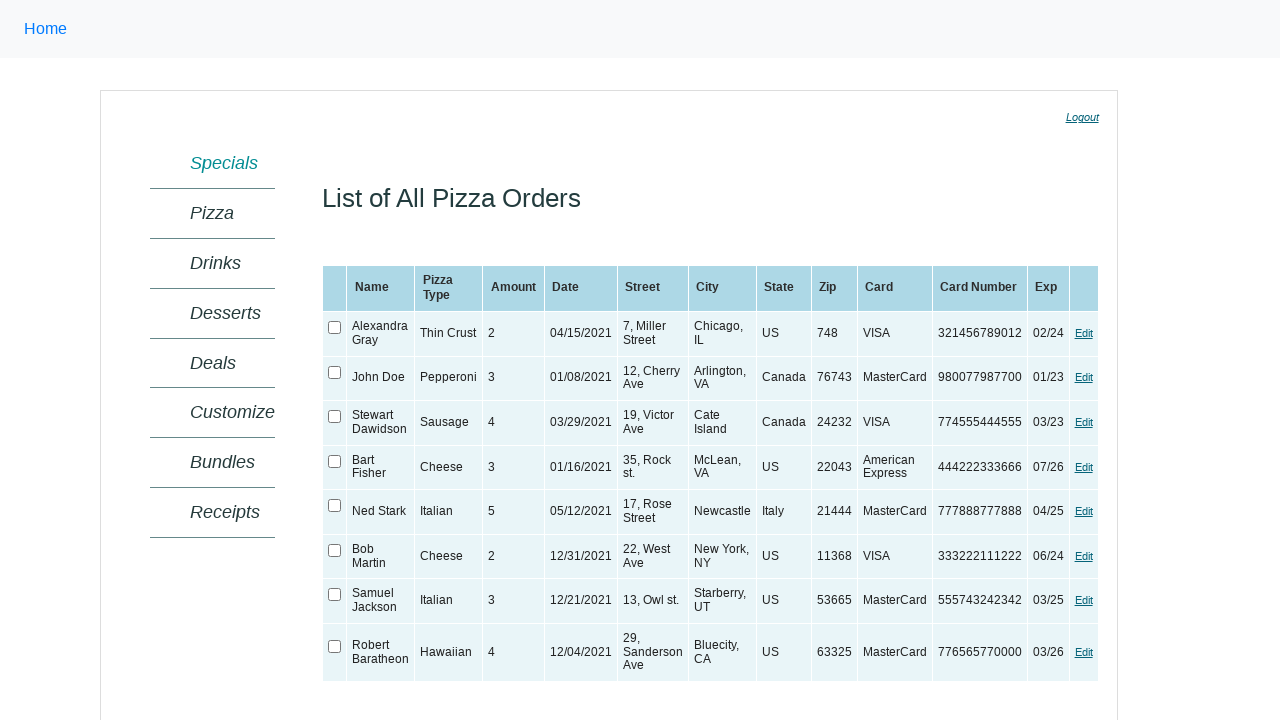

Verified that the web table is enabled
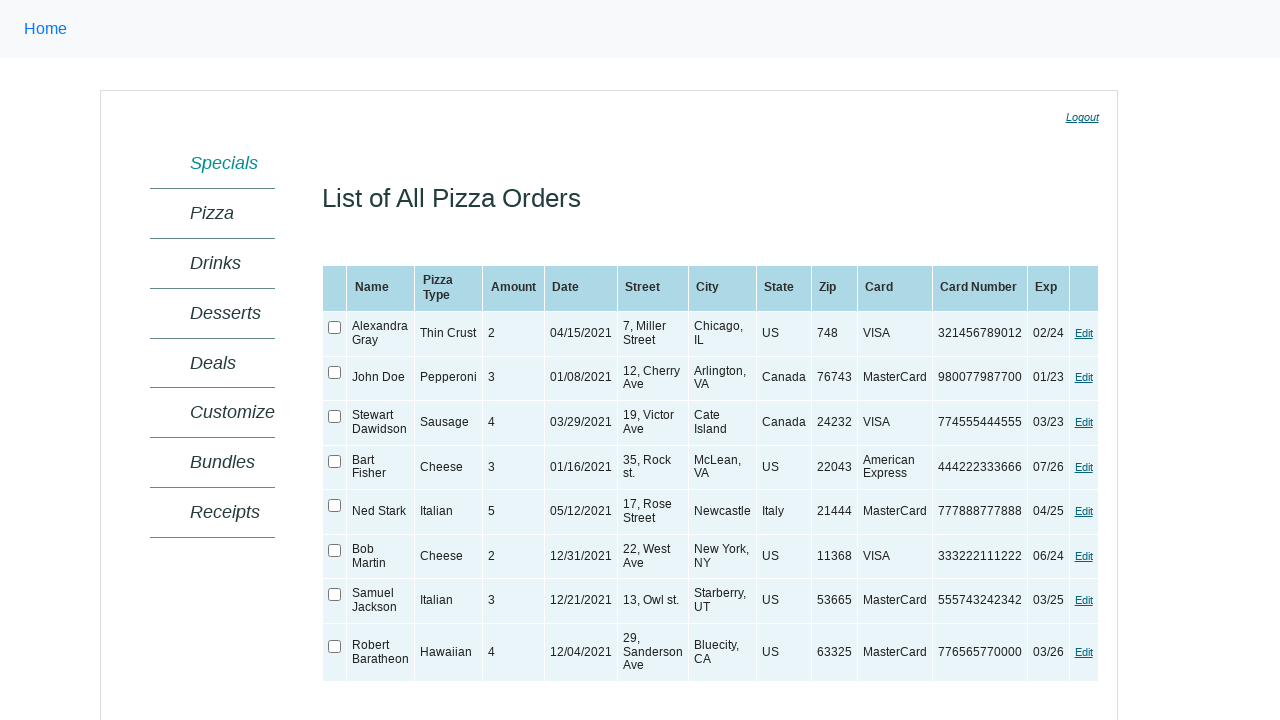

Located 8 checkboxes in the table
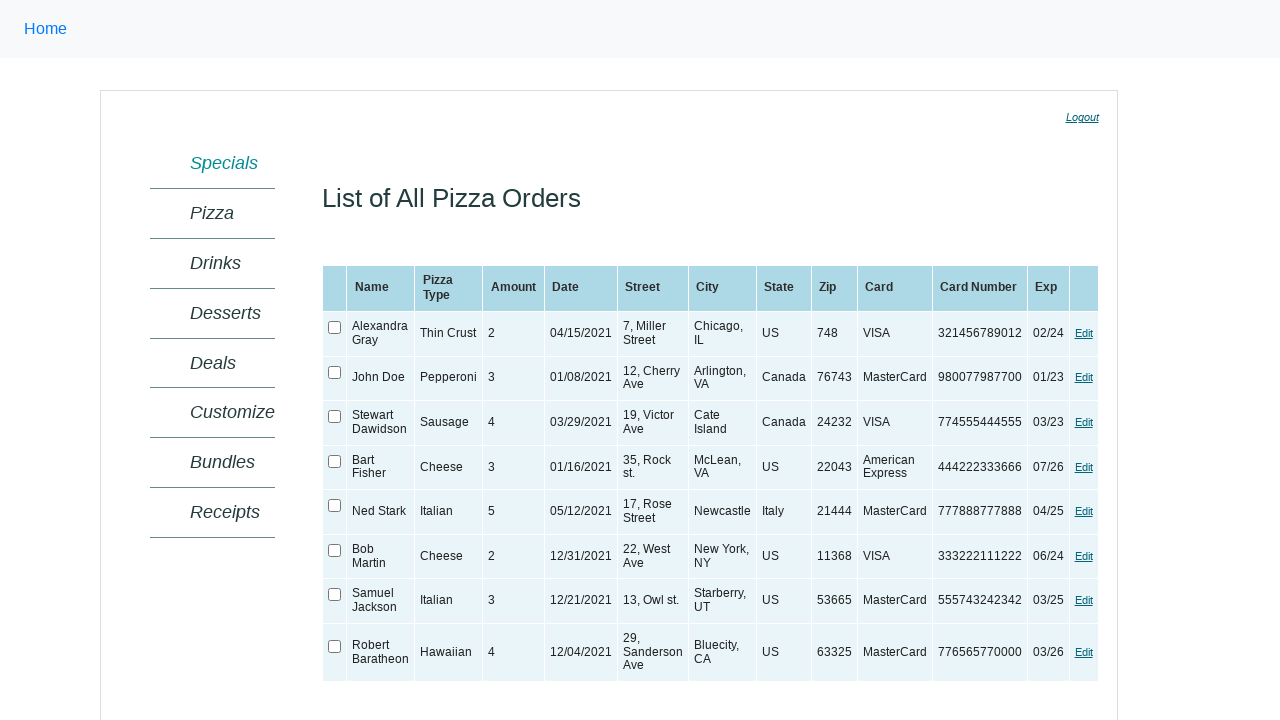

Checked a checkbox in the table at (335, 328) on xpath=//table[@id='ctl00_MainContent_orderGrid'] >> xpath=//input >> nth=0
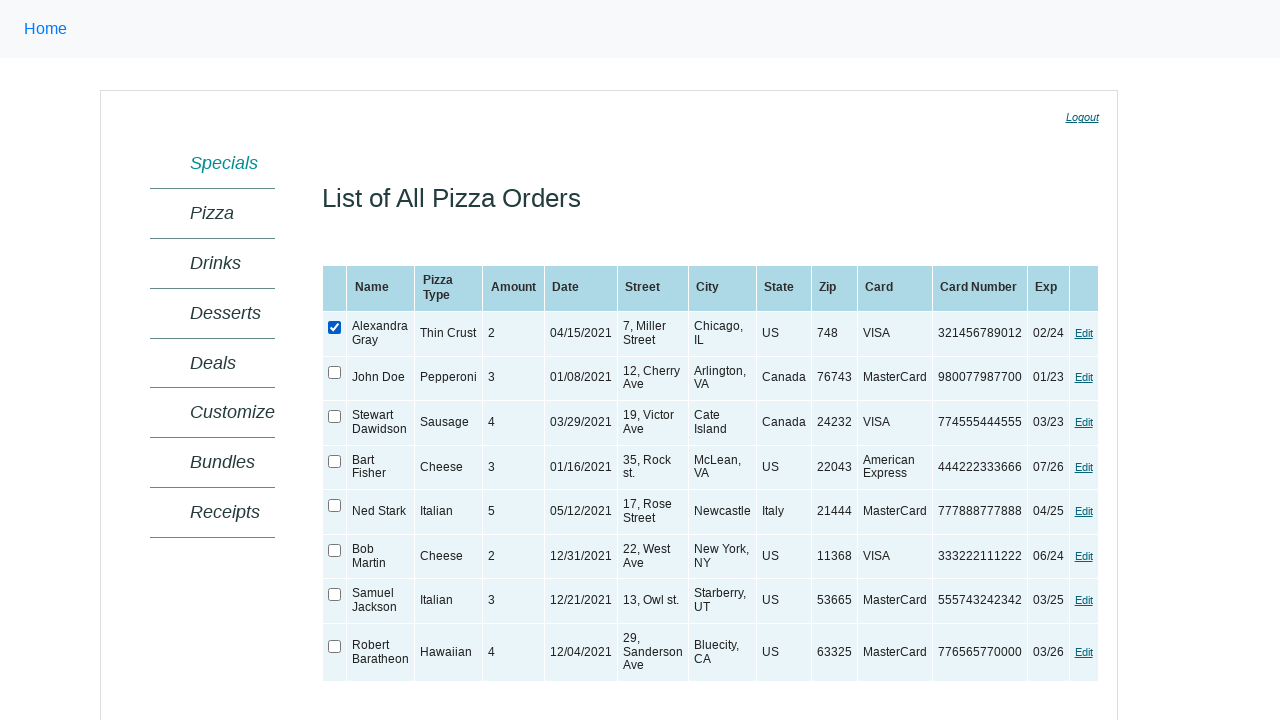

Checked a checkbox in the table at (335, 372) on xpath=//table[@id='ctl00_MainContent_orderGrid'] >> xpath=//input >> nth=1
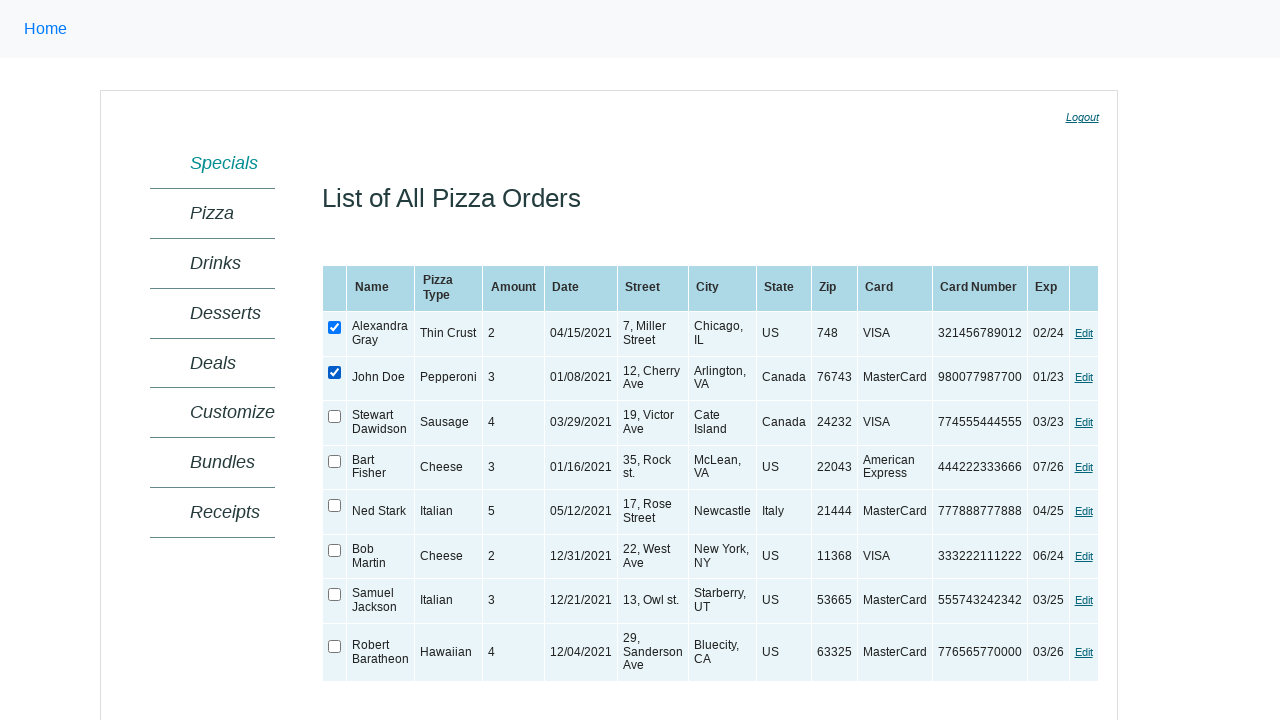

Checked a checkbox in the table at (335, 417) on xpath=//table[@id='ctl00_MainContent_orderGrid'] >> xpath=//input >> nth=2
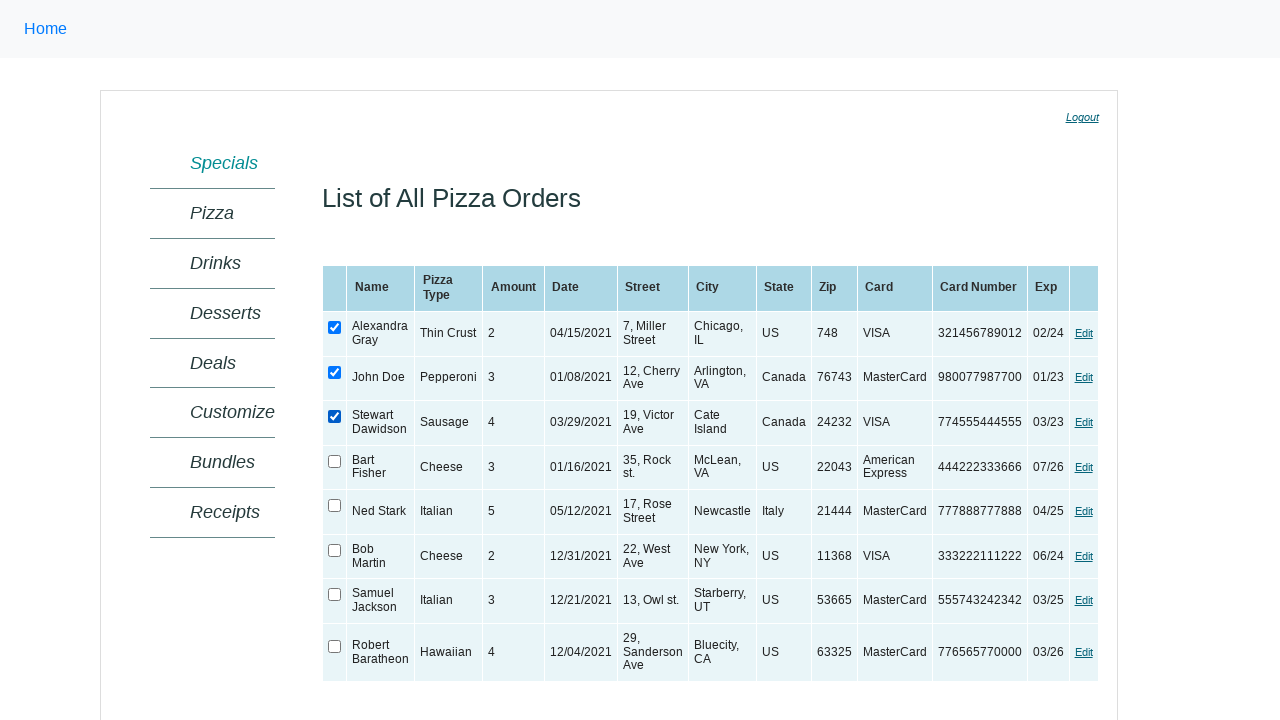

Checked a checkbox in the table at (335, 461) on xpath=//table[@id='ctl00_MainContent_orderGrid'] >> xpath=//input >> nth=3
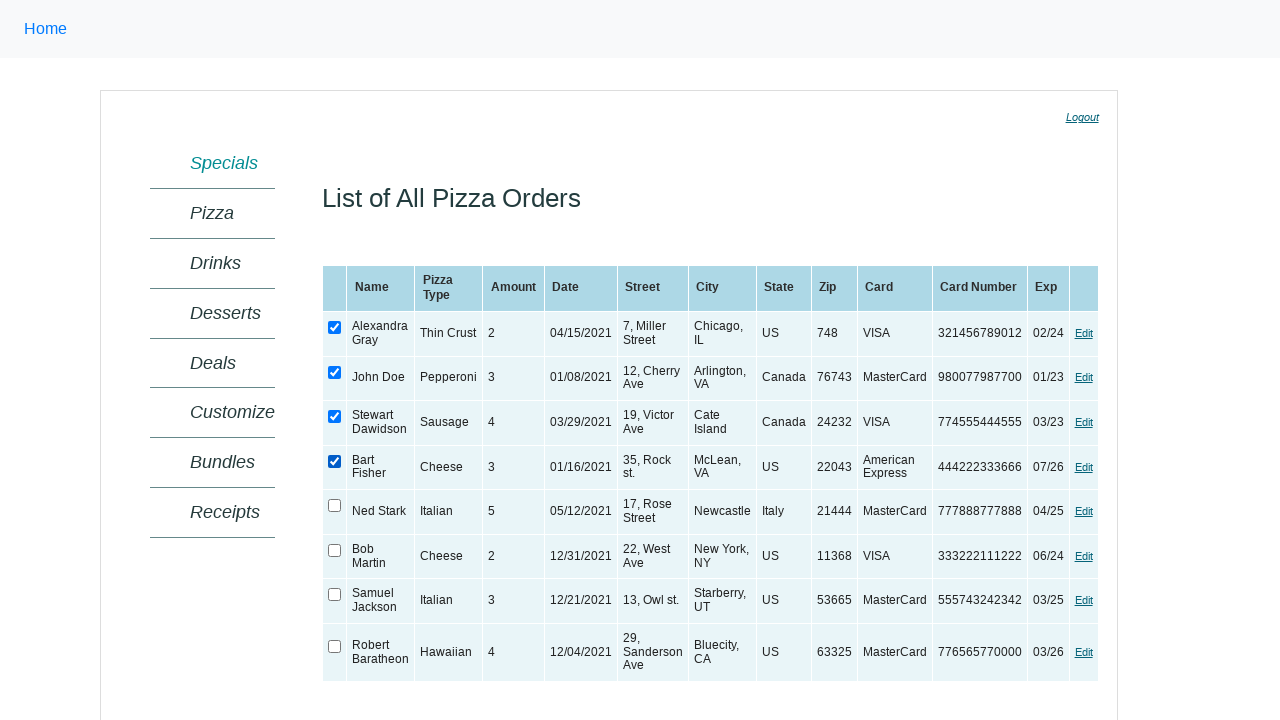

Checked a checkbox in the table at (335, 506) on xpath=//table[@id='ctl00_MainContent_orderGrid'] >> xpath=//input >> nth=4
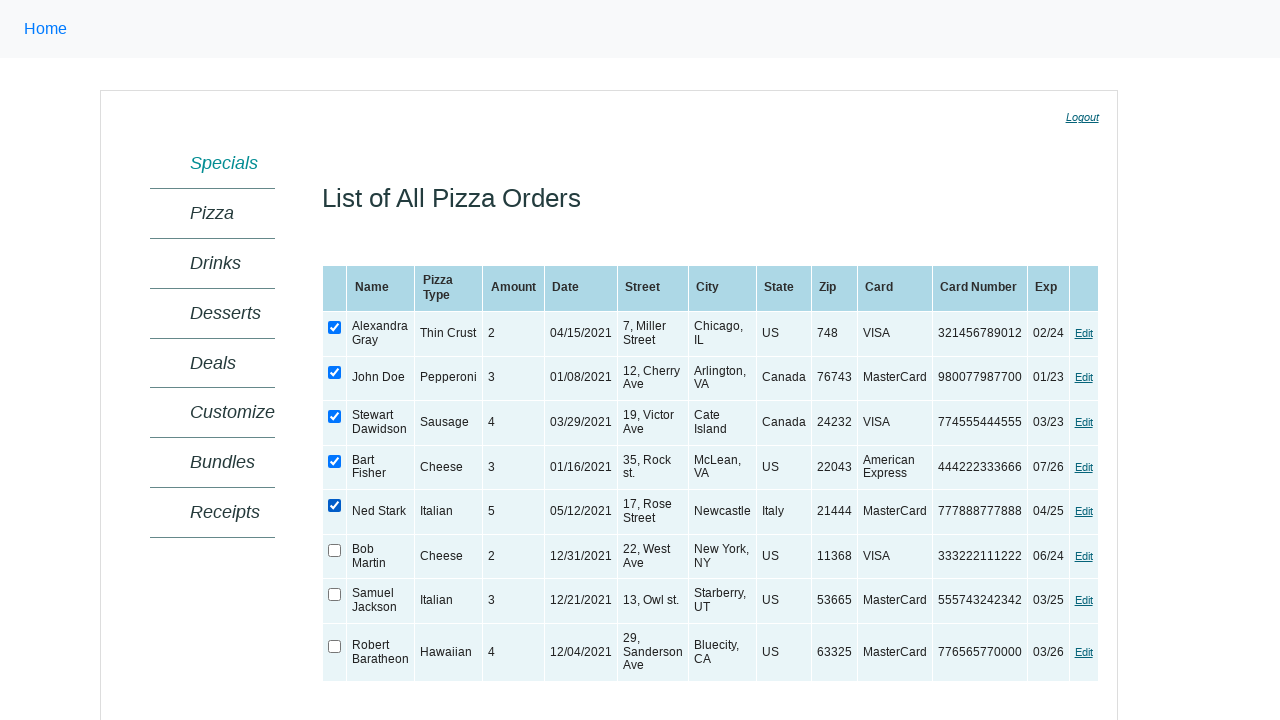

Checked a checkbox in the table at (335, 550) on xpath=//table[@id='ctl00_MainContent_orderGrid'] >> xpath=//input >> nth=5
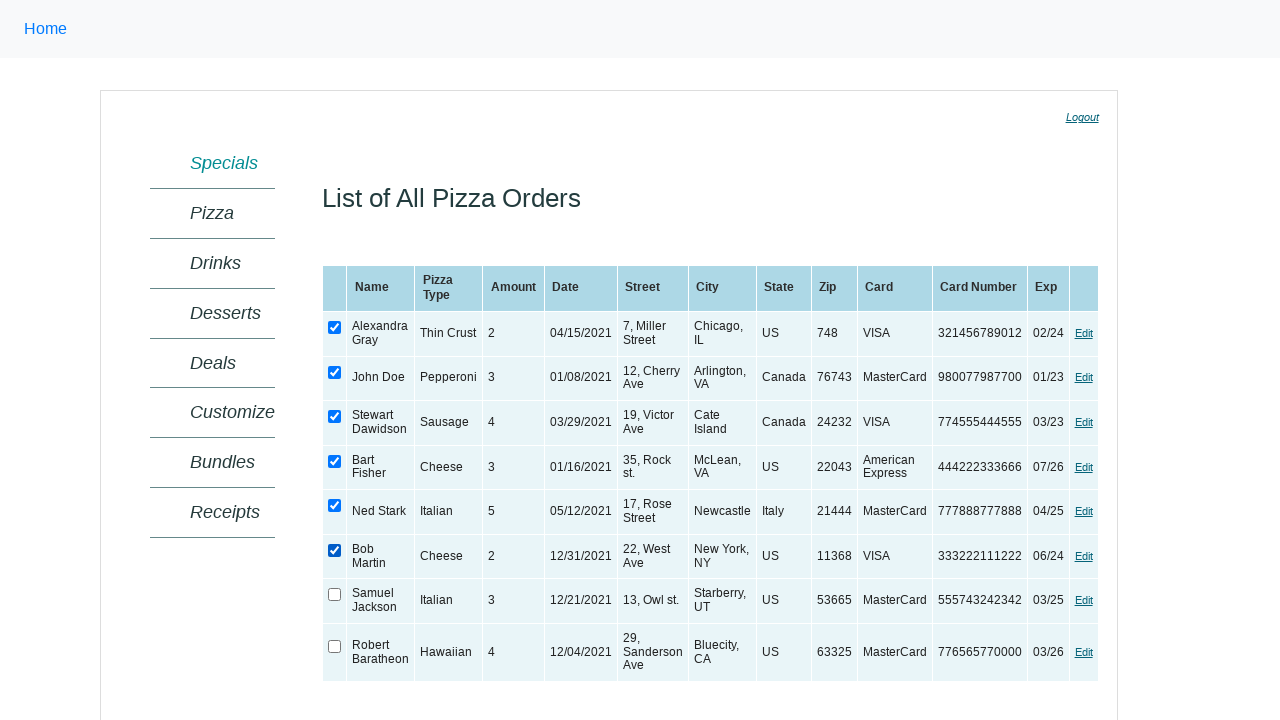

Checked a checkbox in the table at (335, 595) on xpath=//table[@id='ctl00_MainContent_orderGrid'] >> xpath=//input >> nth=6
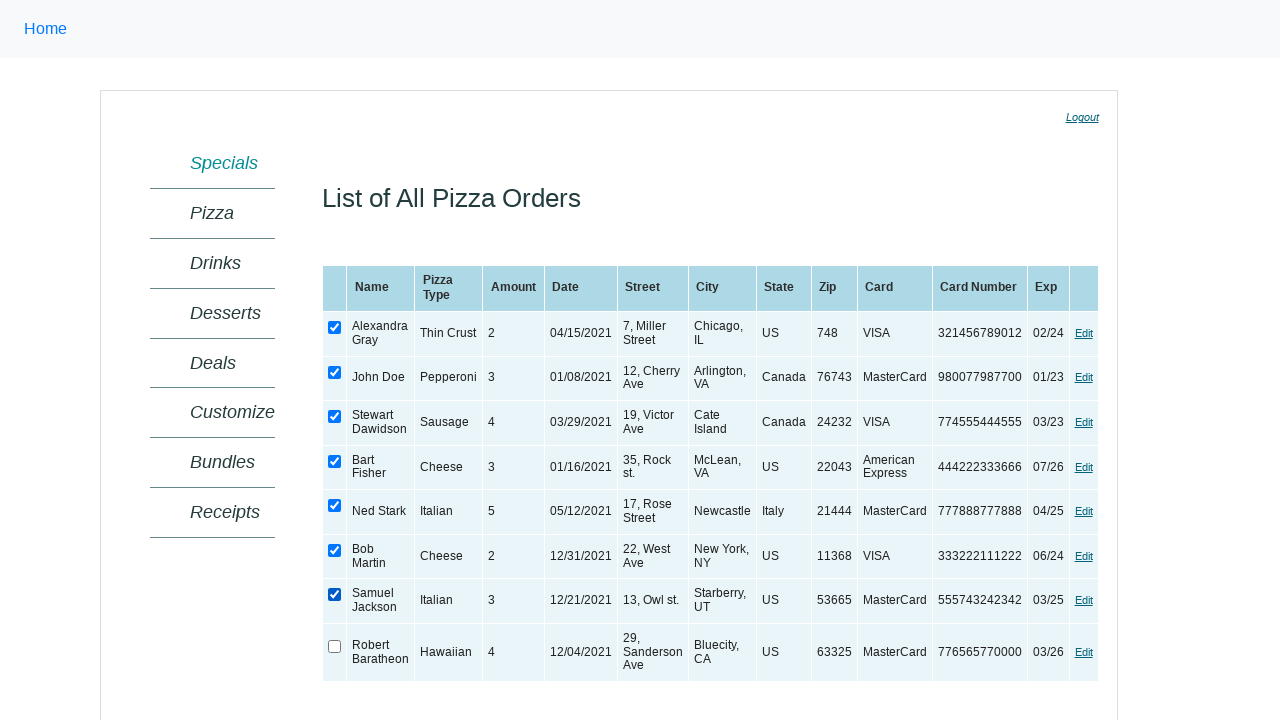

Checked a checkbox in the table at (335, 646) on xpath=//table[@id='ctl00_MainContent_orderGrid'] >> xpath=//input >> nth=7
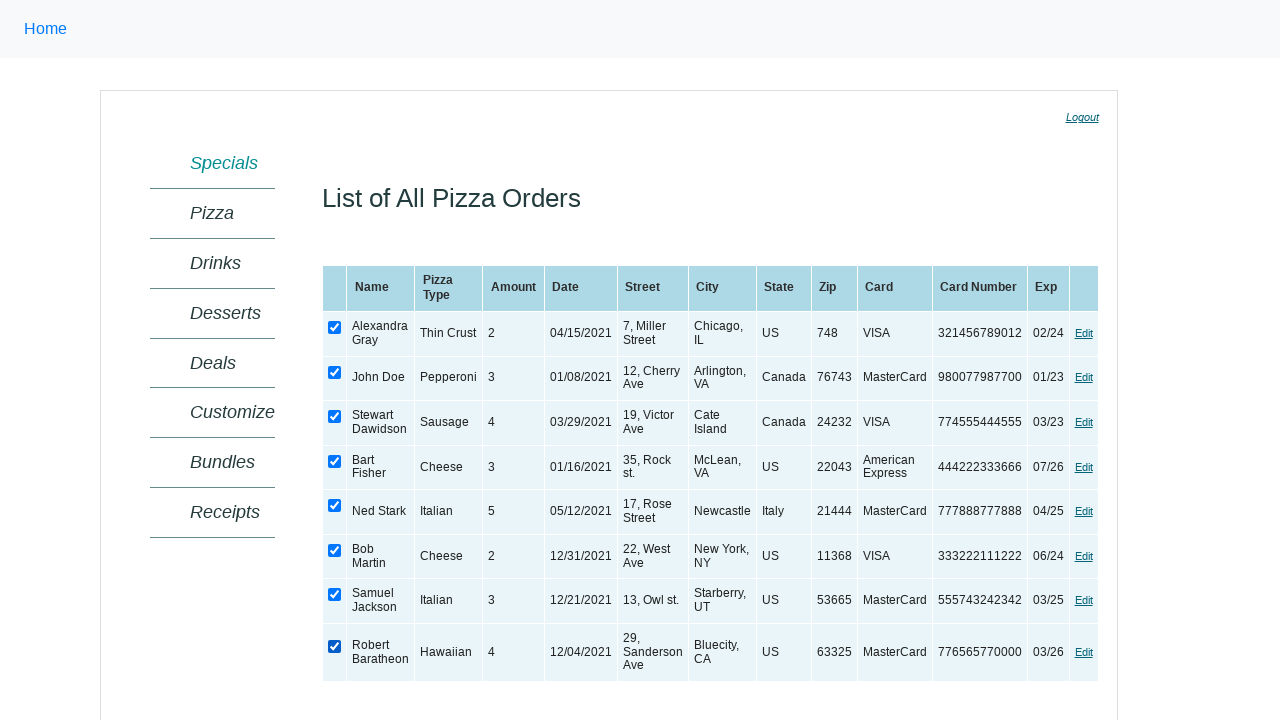

Verified a checkbox is checked
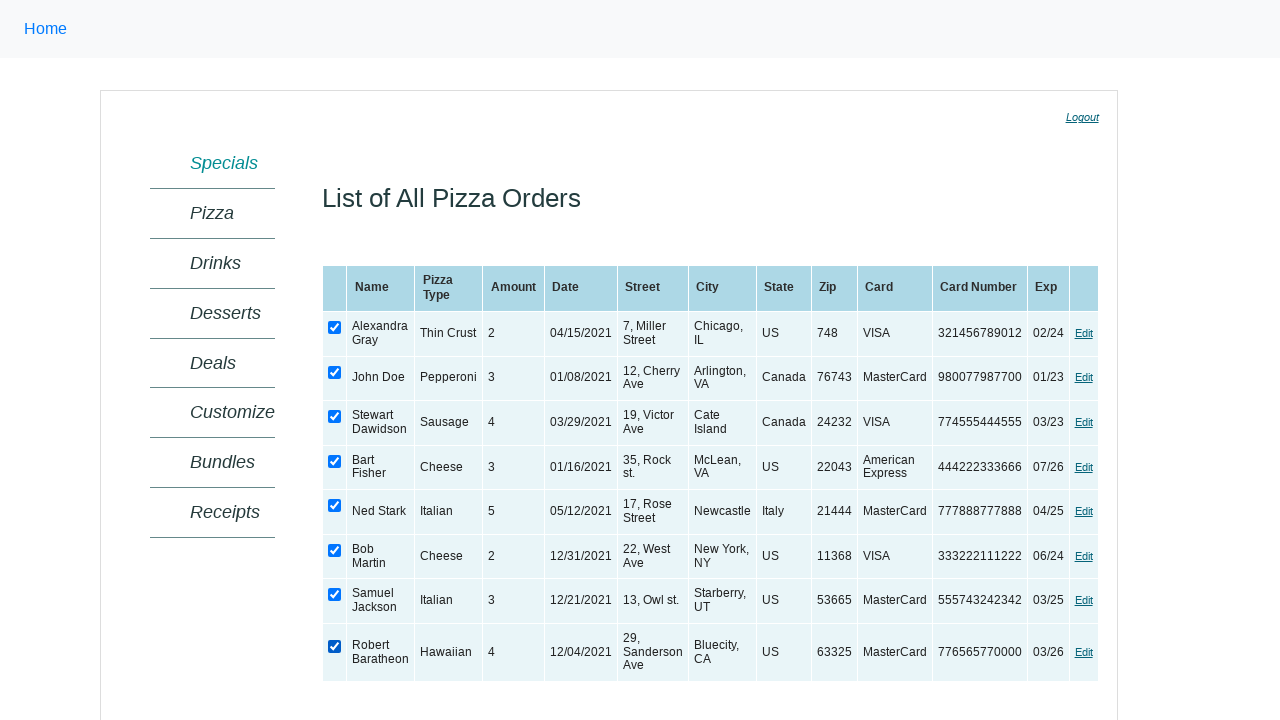

Verified a checkbox is checked
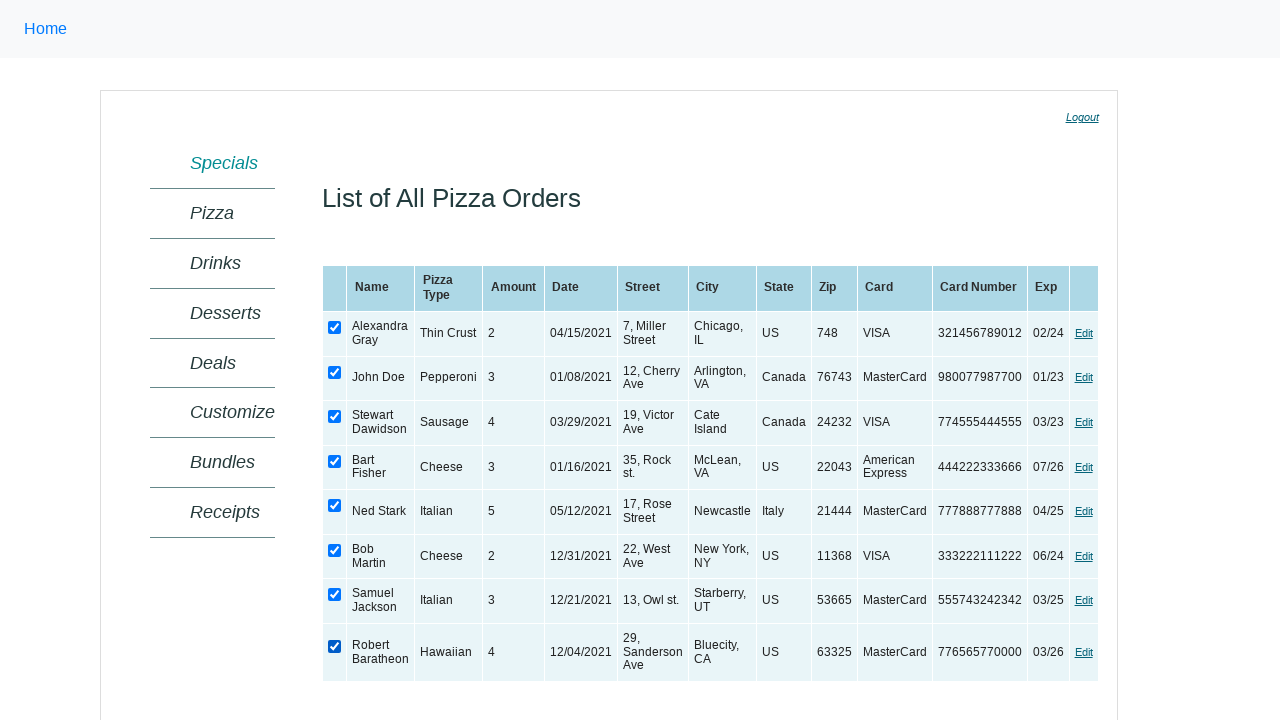

Verified a checkbox is checked
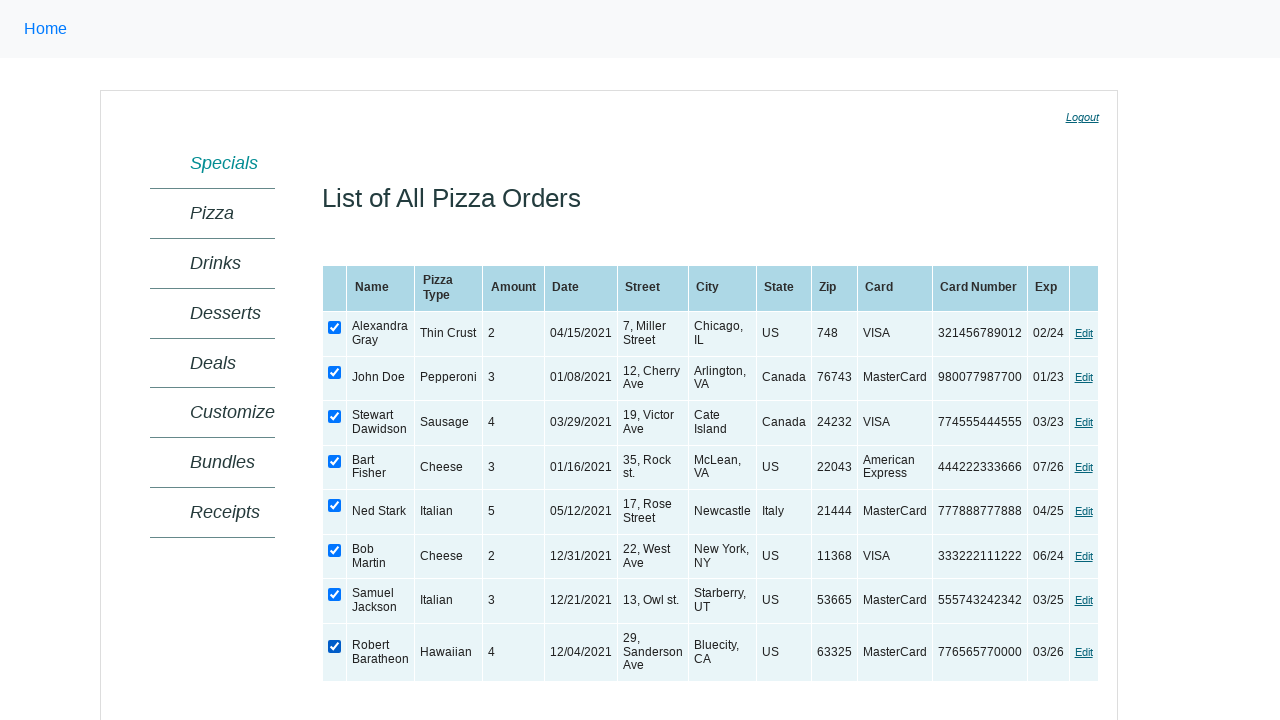

Verified a checkbox is checked
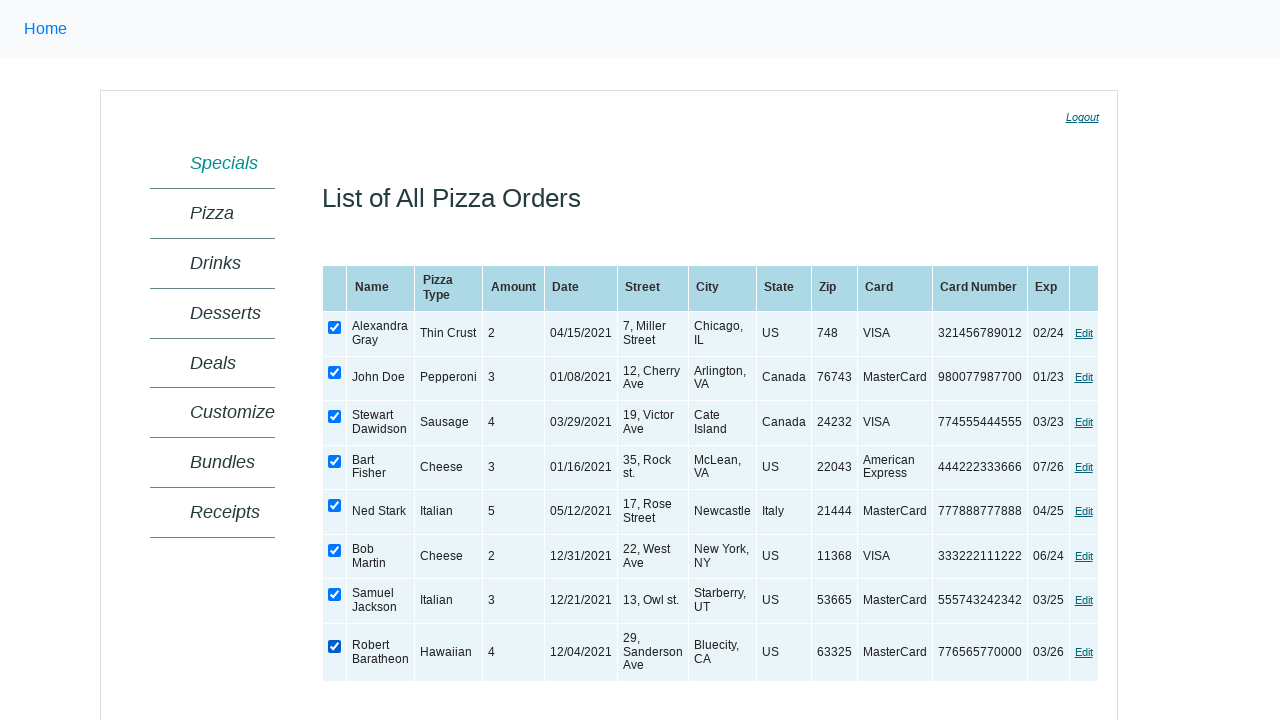

Verified a checkbox is checked
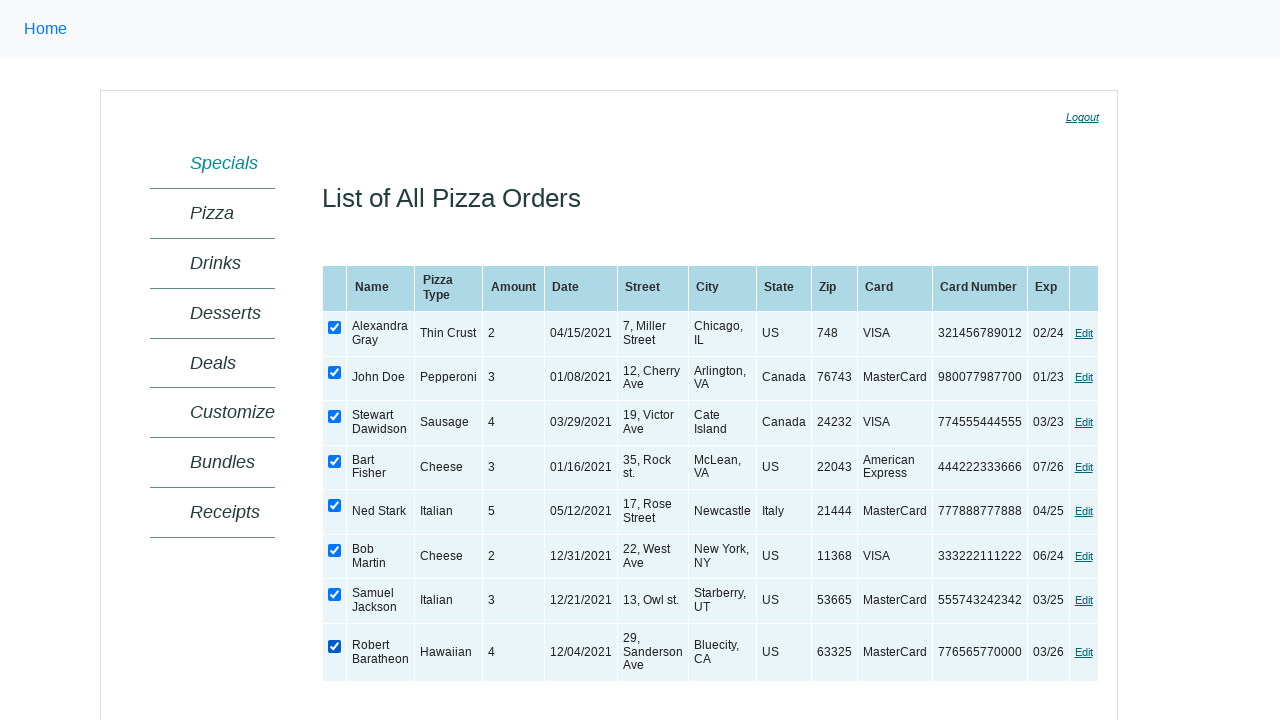

Verified a checkbox is checked
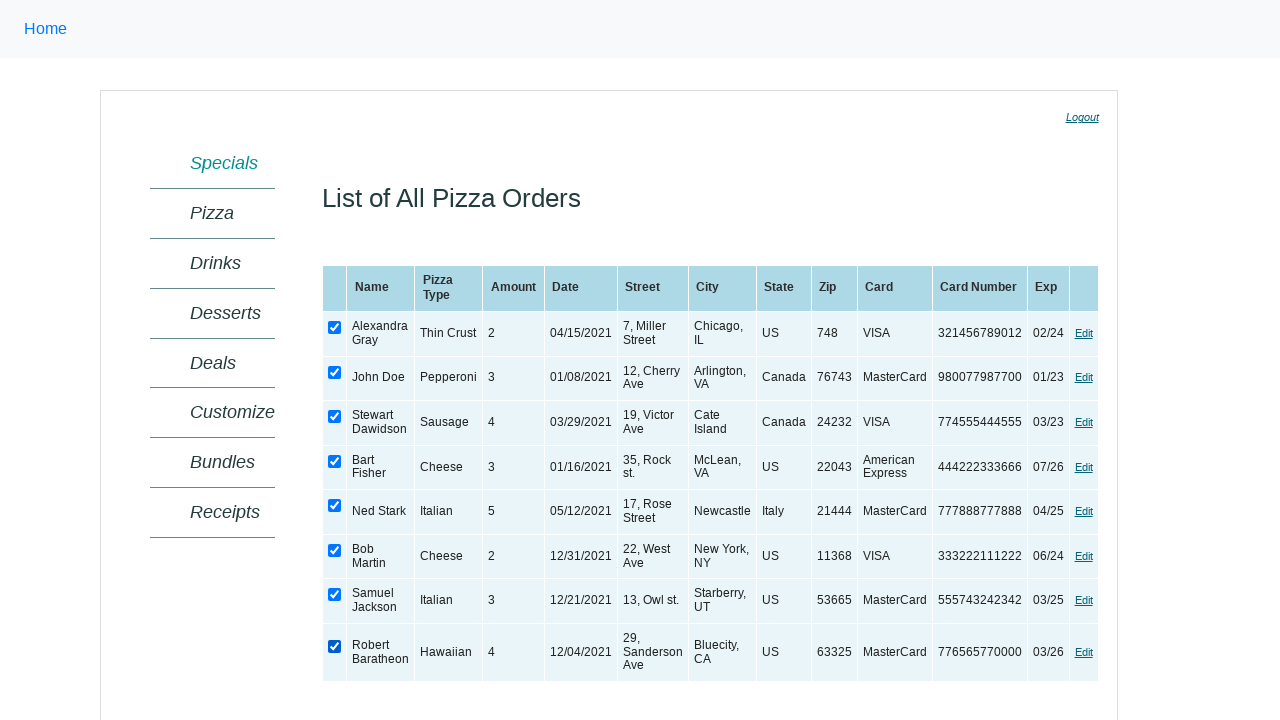

Verified a checkbox is checked
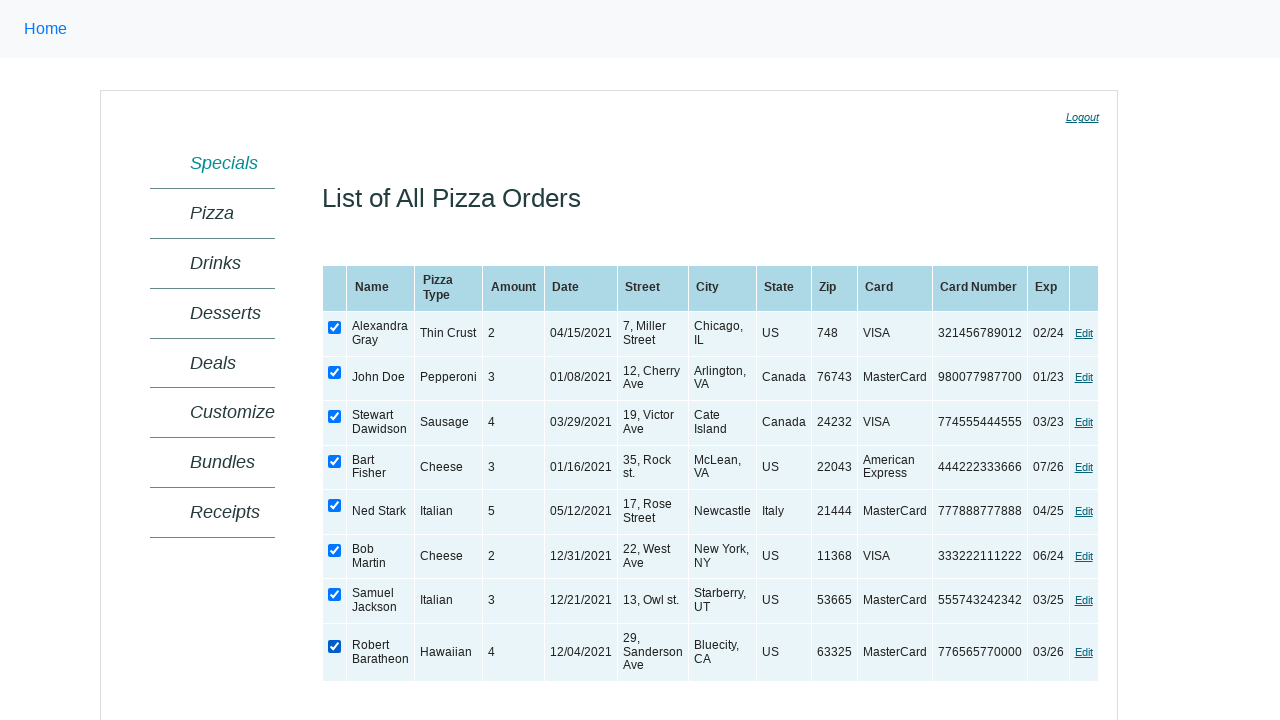

Verified a checkbox is checked
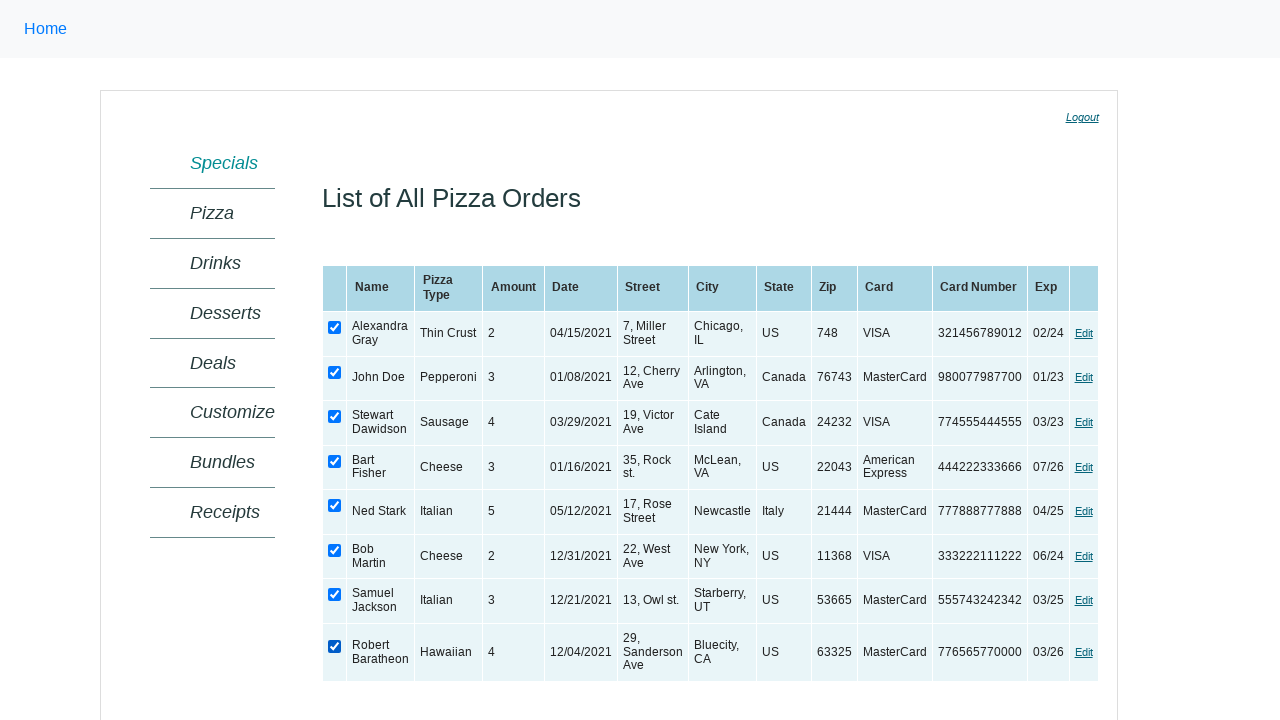

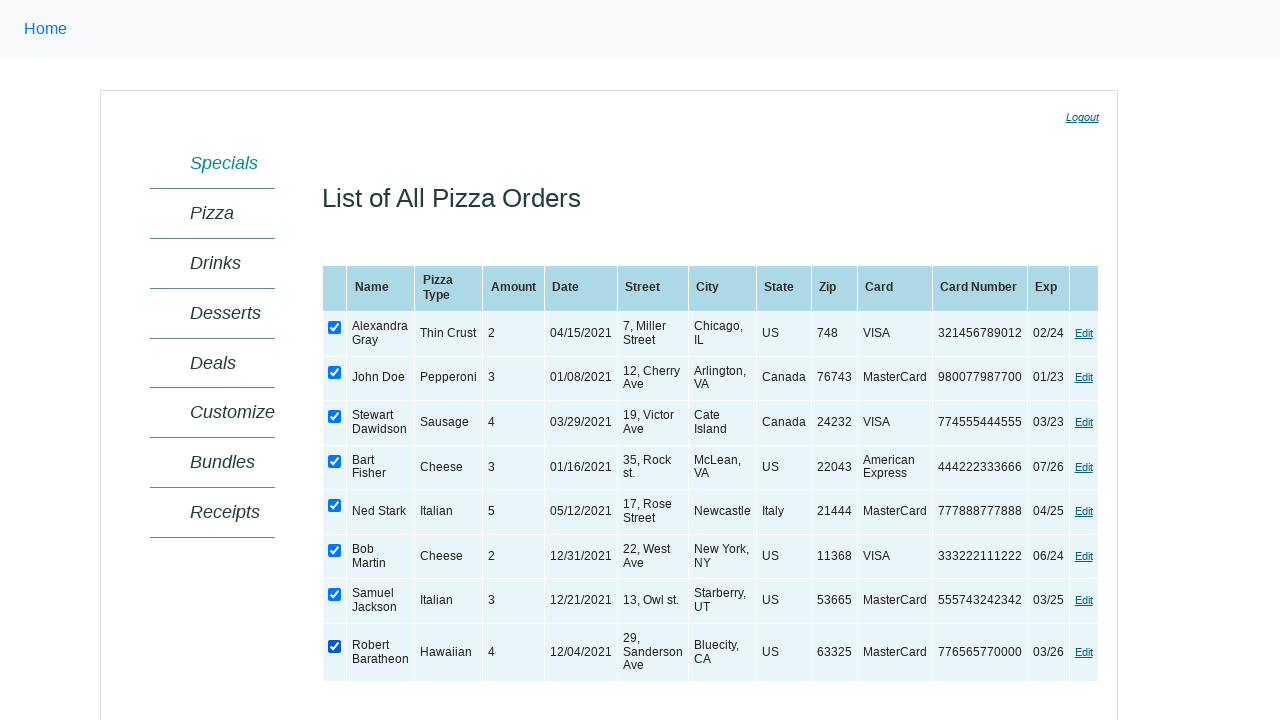